Tests that clicking Clear completed removes completed items from the list

Starting URL: https://demo.playwright.dev/todomvc

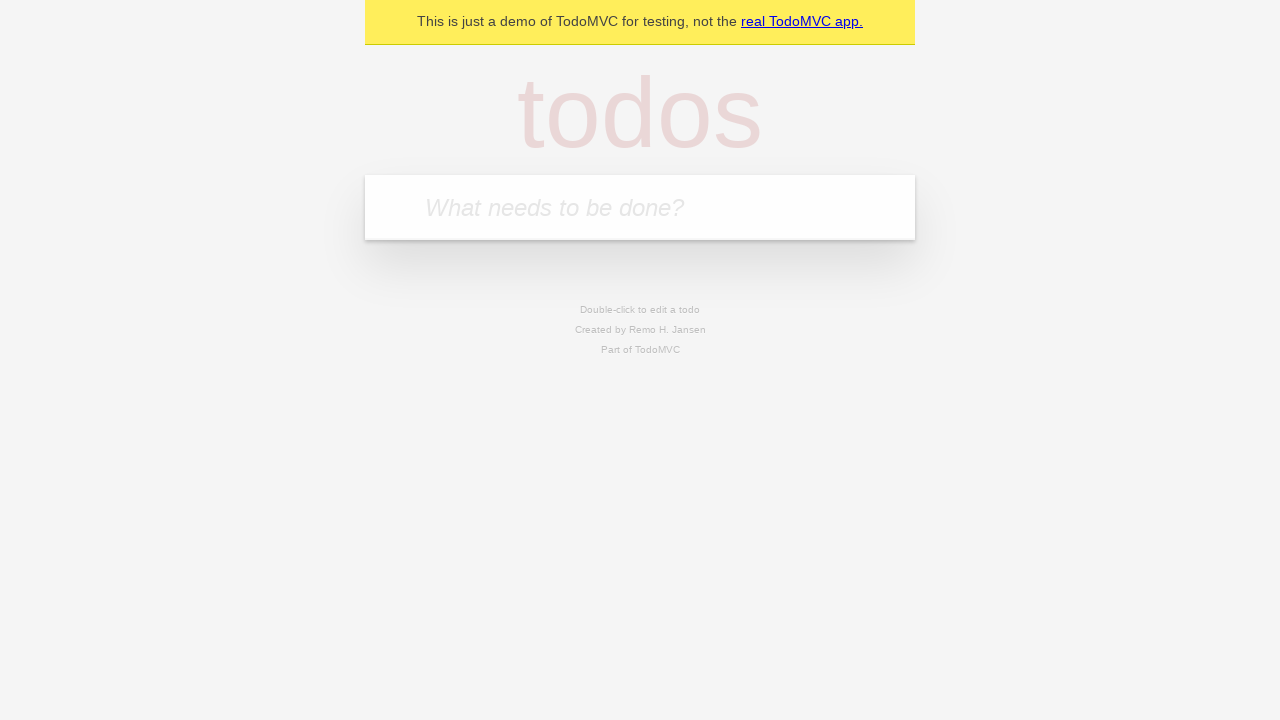

Filled new todo field with 'buy some cheese' on .new-todo
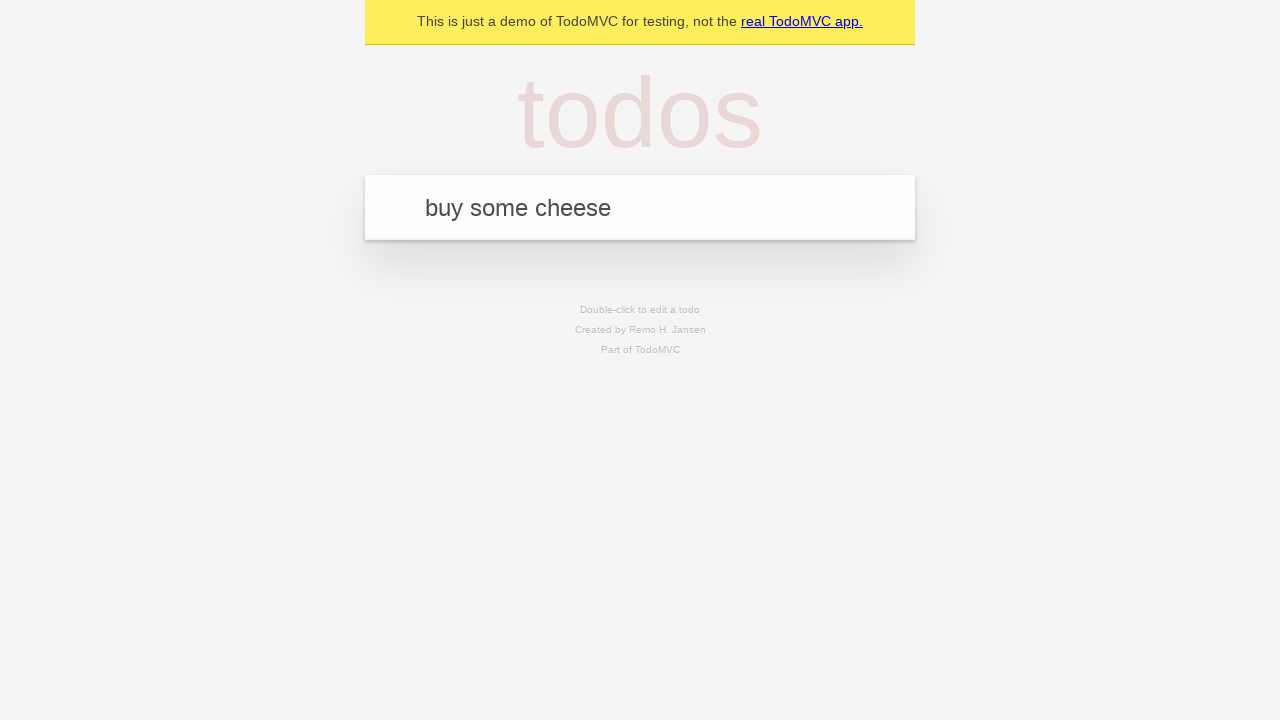

Pressed Enter to add first todo item on .new-todo
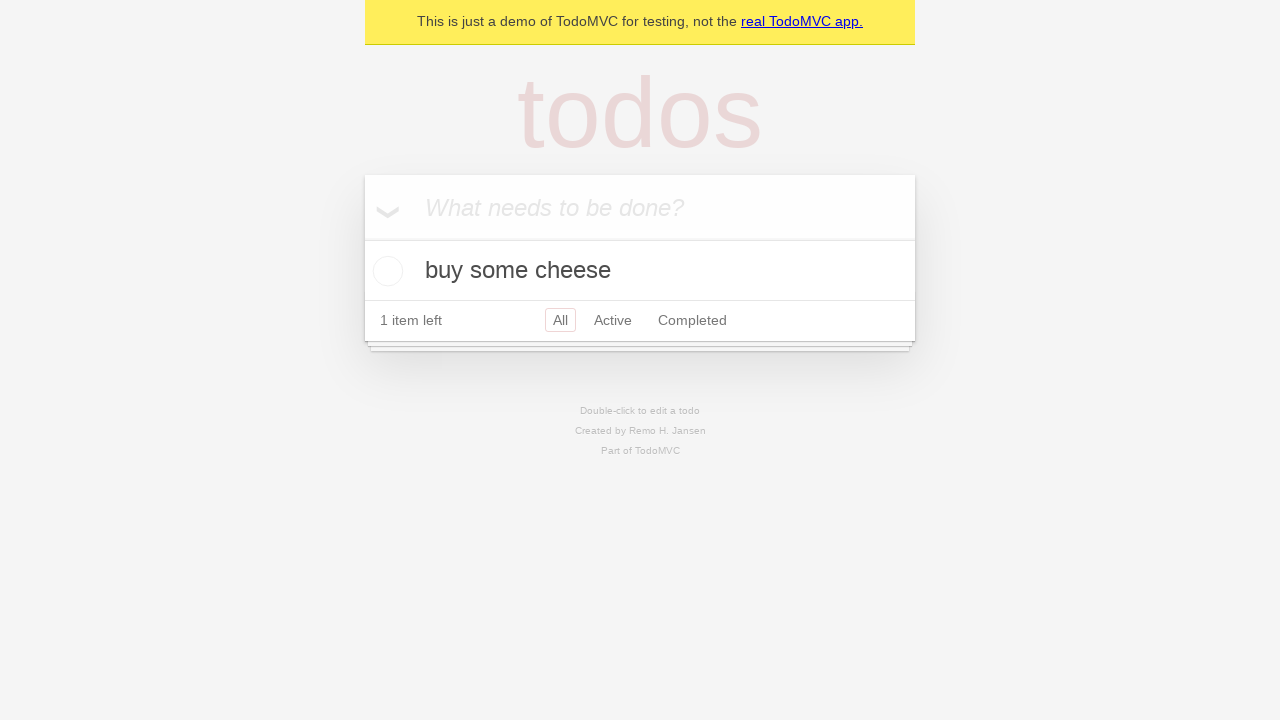

Filled new todo field with 'feed the cat' on .new-todo
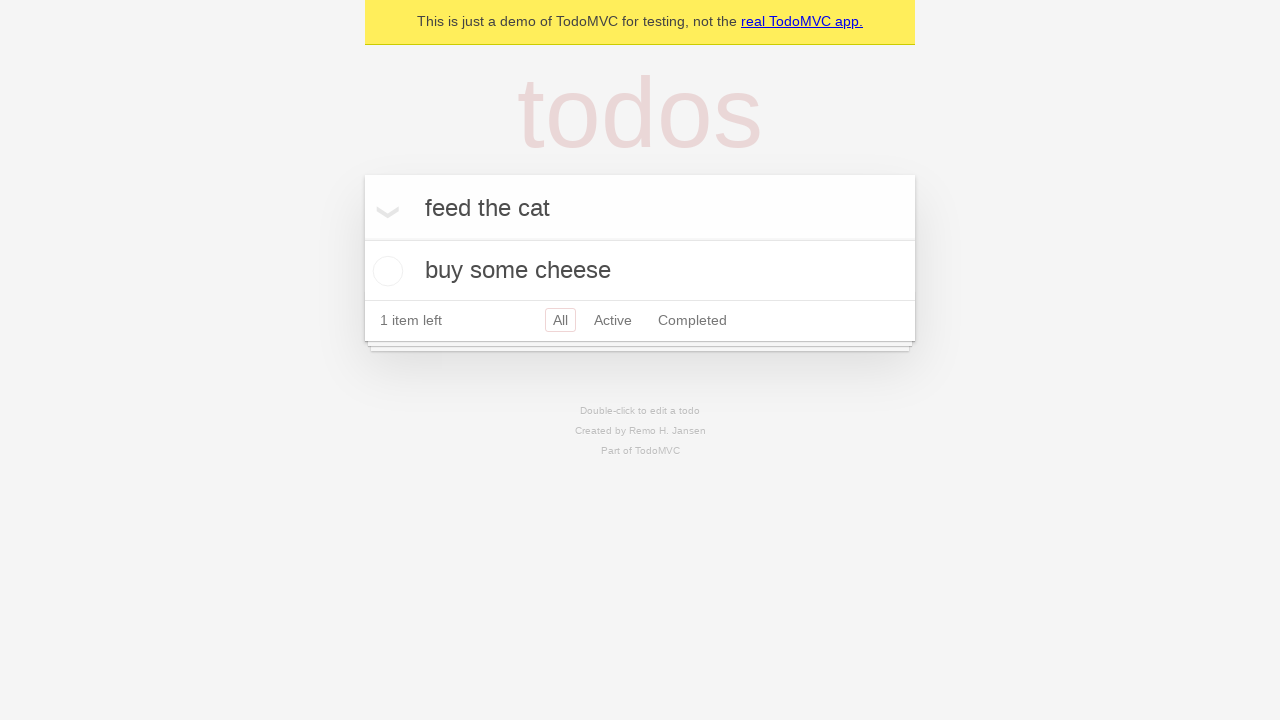

Pressed Enter to add second todo item on .new-todo
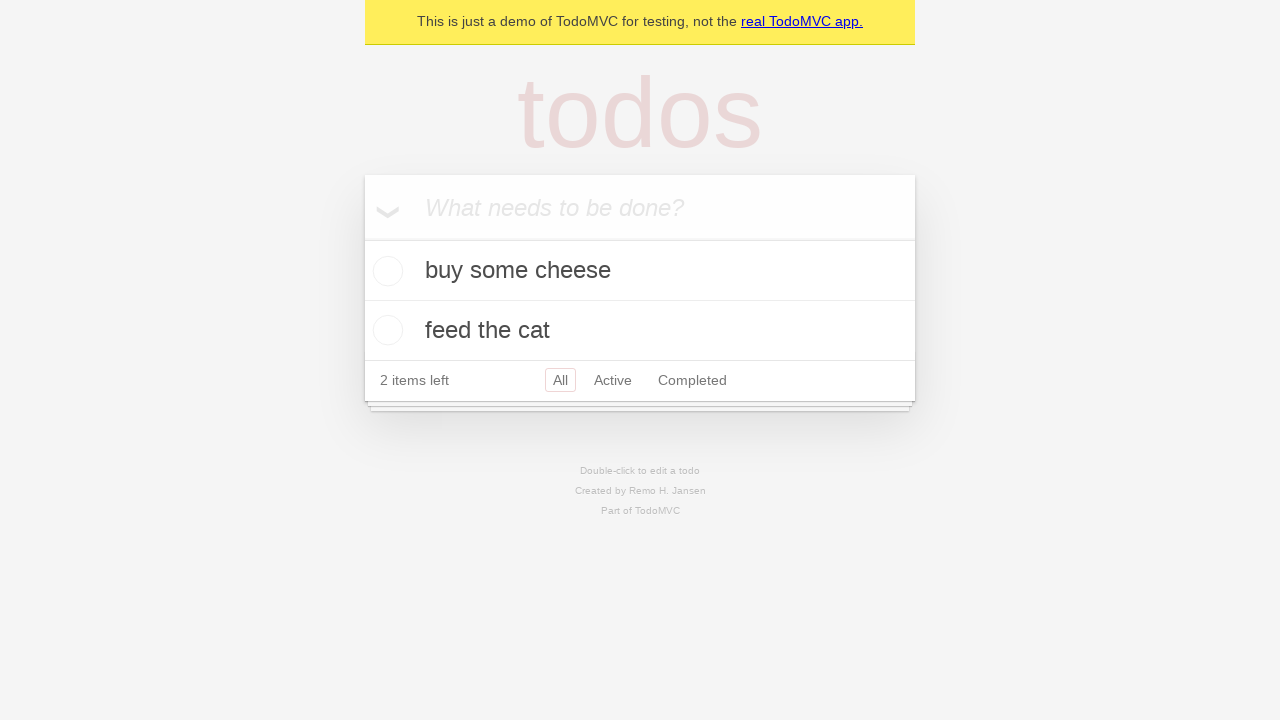

Filled new todo field with 'book a doctors appointment' on .new-todo
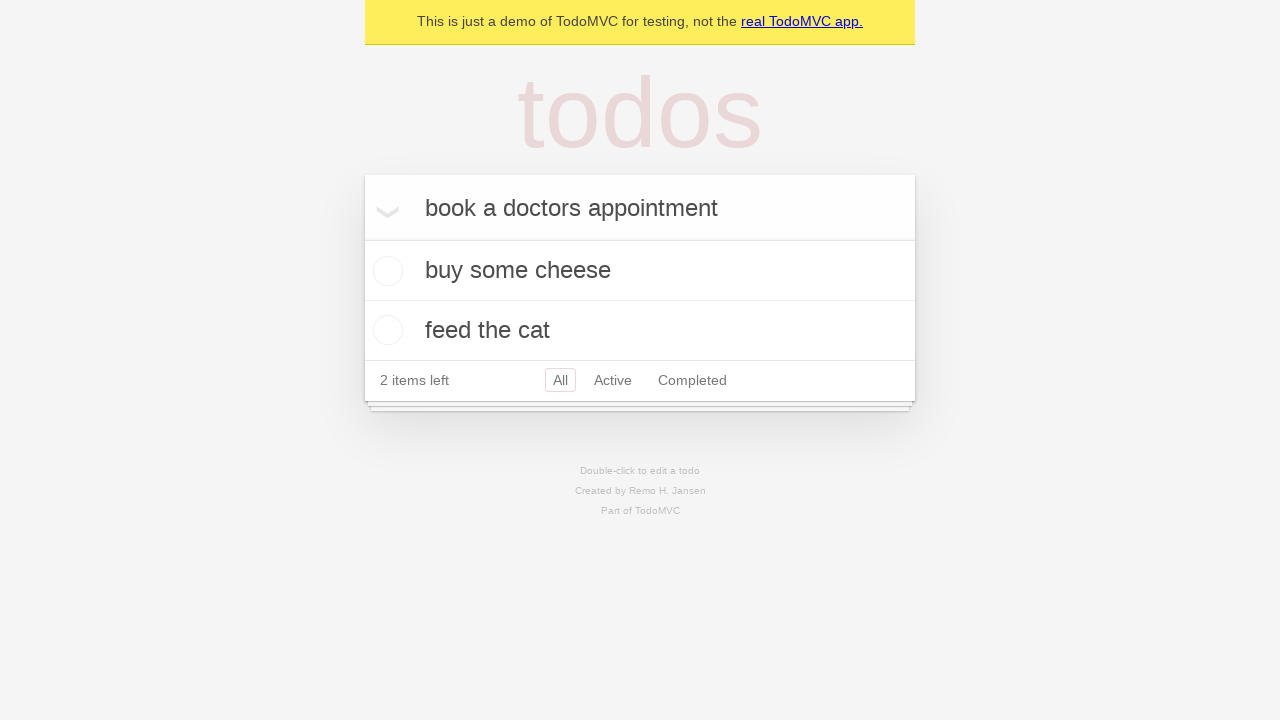

Pressed Enter to add third todo item on .new-todo
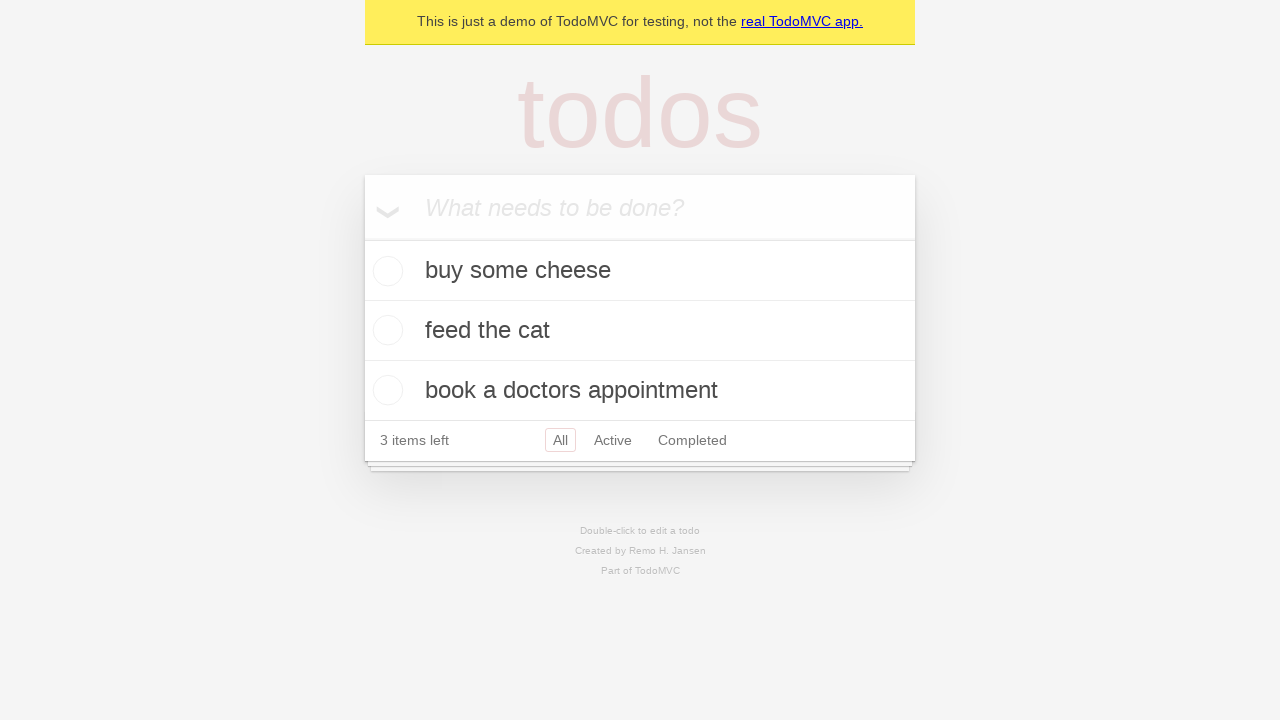

Checked the second todo item to mark it as completed at (385, 330) on .todo-list li >> nth=1 >> .toggle
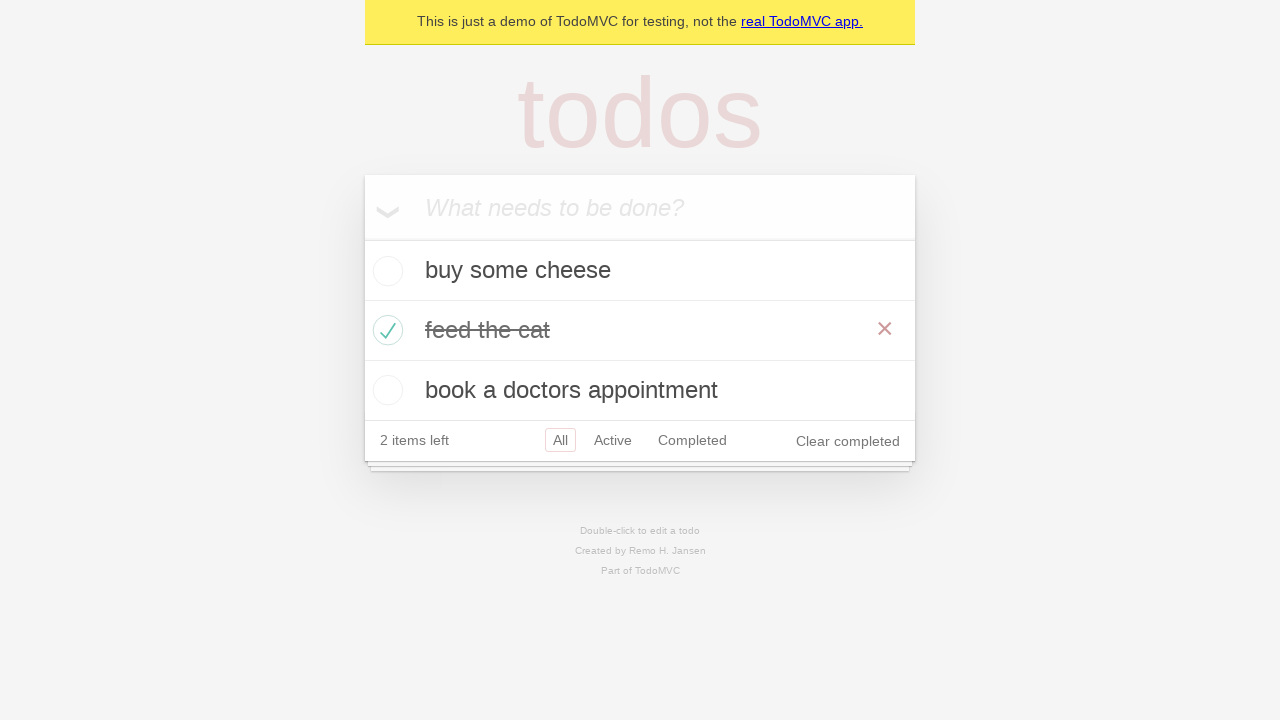

Clicked Clear completed button to remove completed items at (848, 441) on .clear-completed
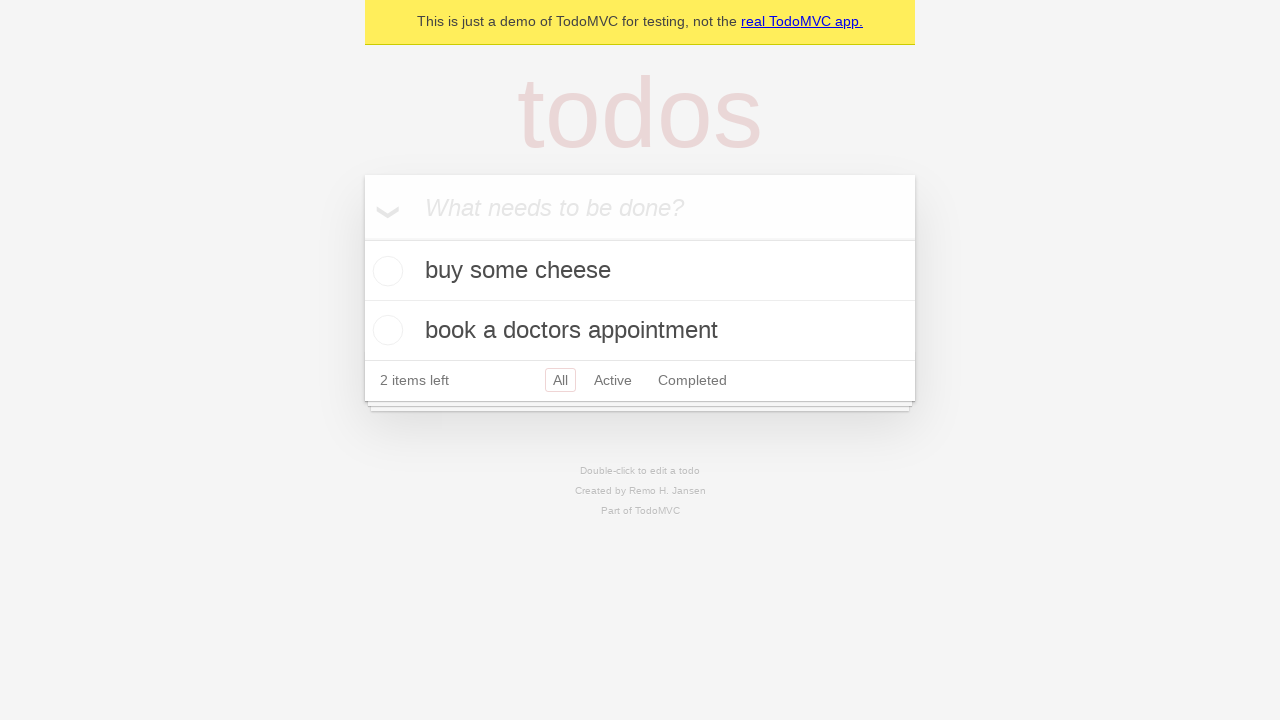

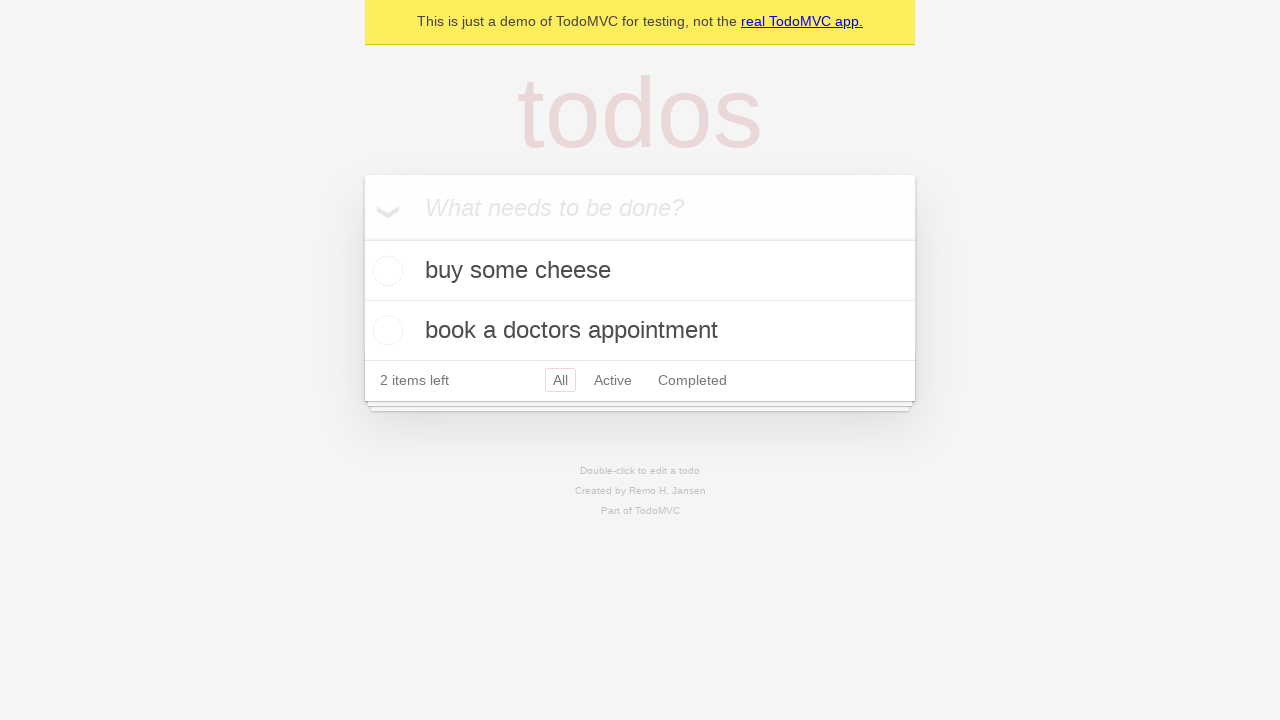